Tests the Add/Remove Elements functionality by clicking the Add Element button, verifying the Delete button appears, clicking Delete, and verifying the page heading is still visible

Starting URL: https://the-internet.herokuapp.com/add_remove_elements/

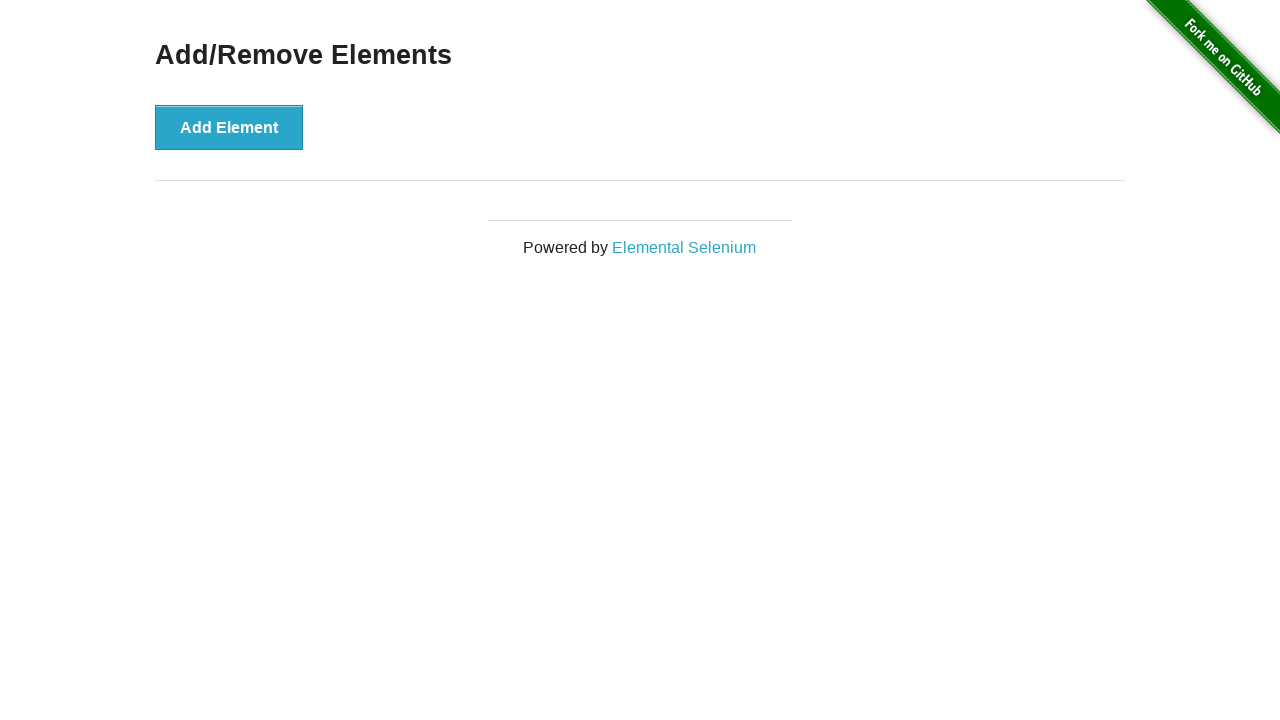

Clicked the 'Add Element' button at (229, 127) on xpath=//*[@onclick='addElement()']
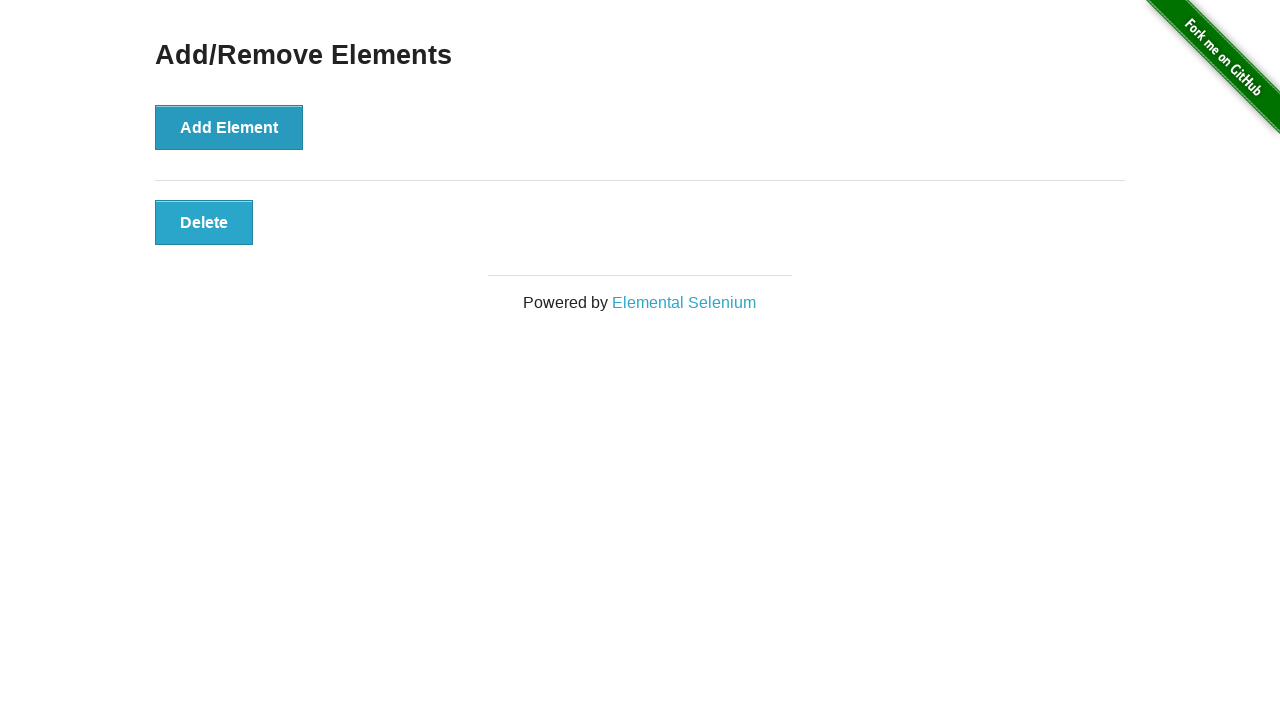

Delete button appeared after adding element
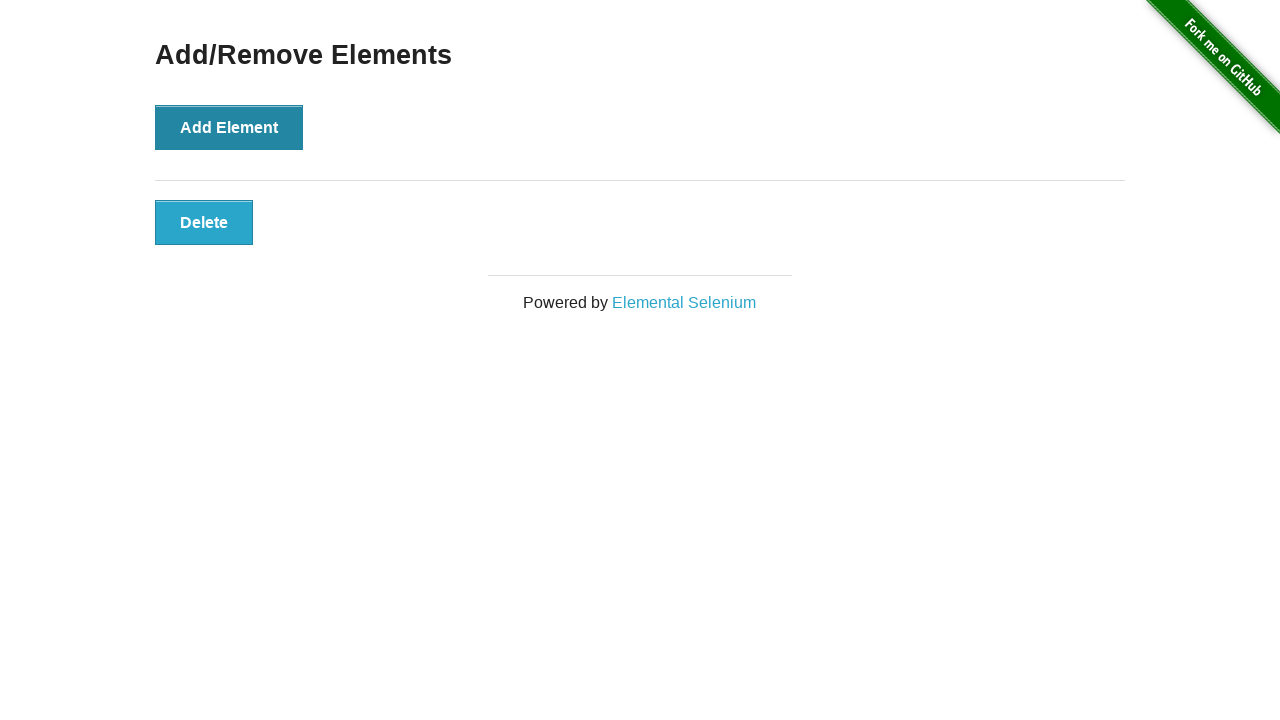

Verified Delete button is visible
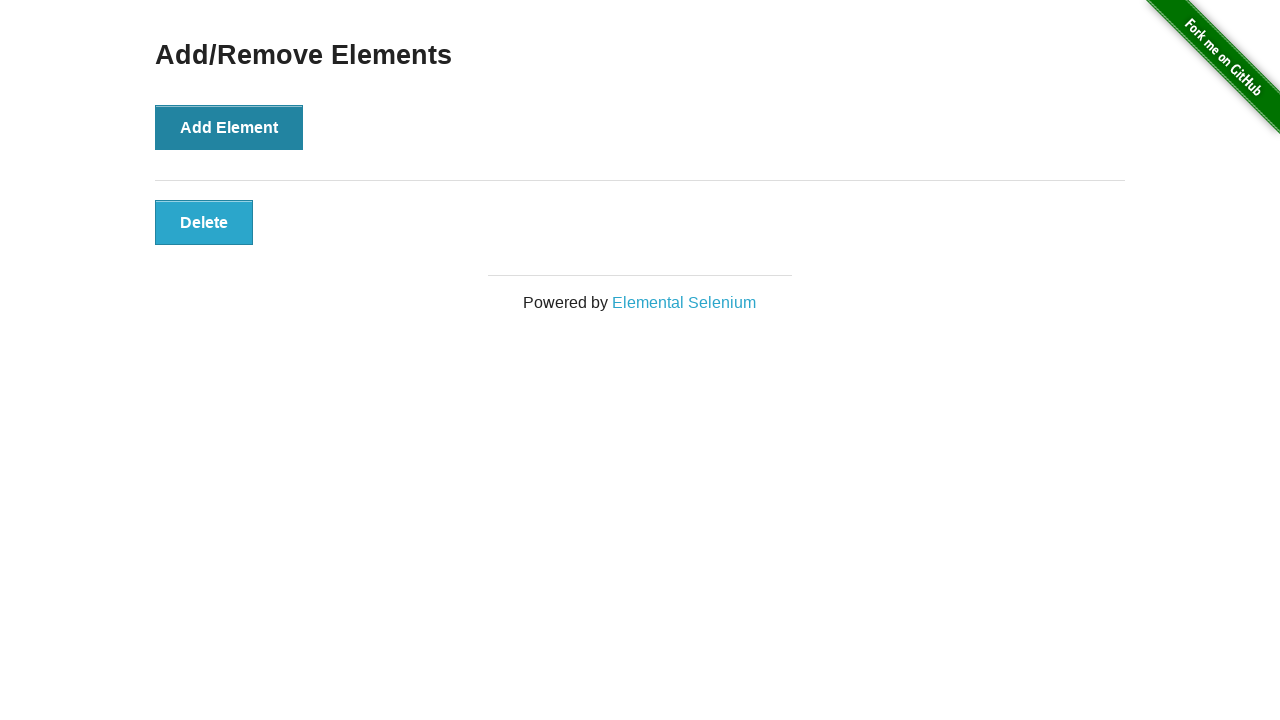

Clicked the Delete button at (204, 222) on .added-manually
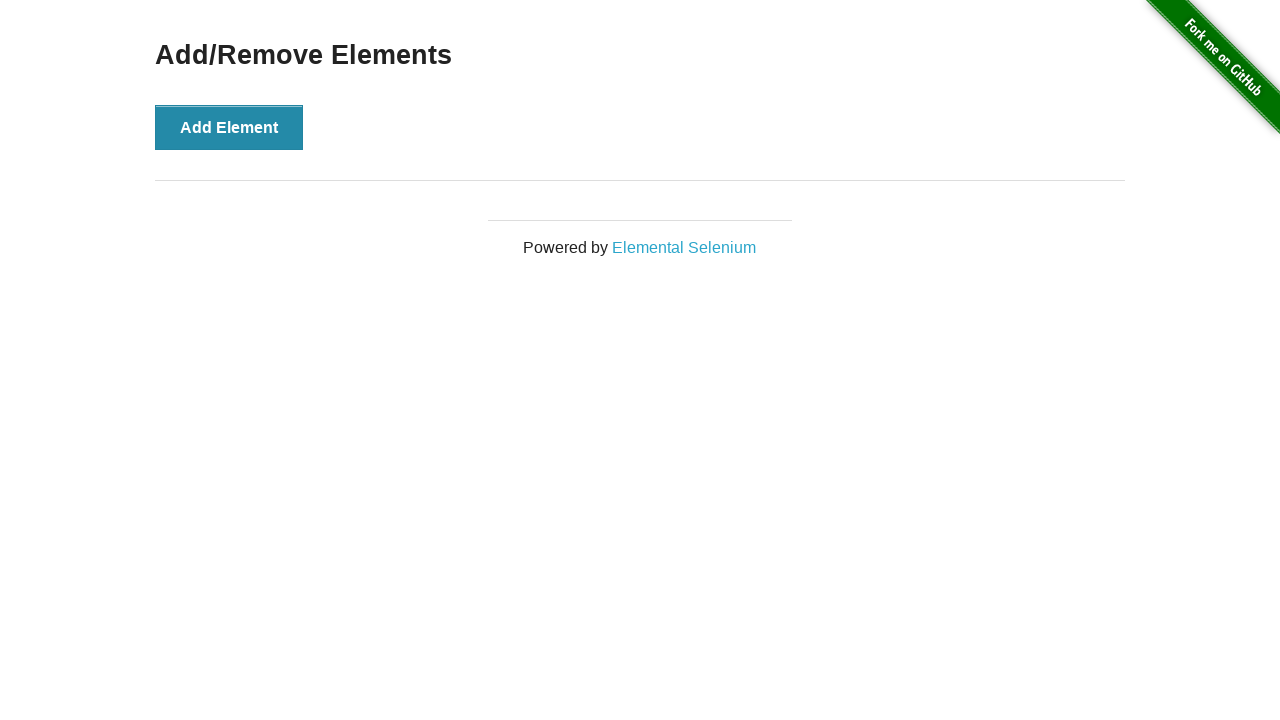

Verified 'Add/Remove Elements' heading is still visible after deletion
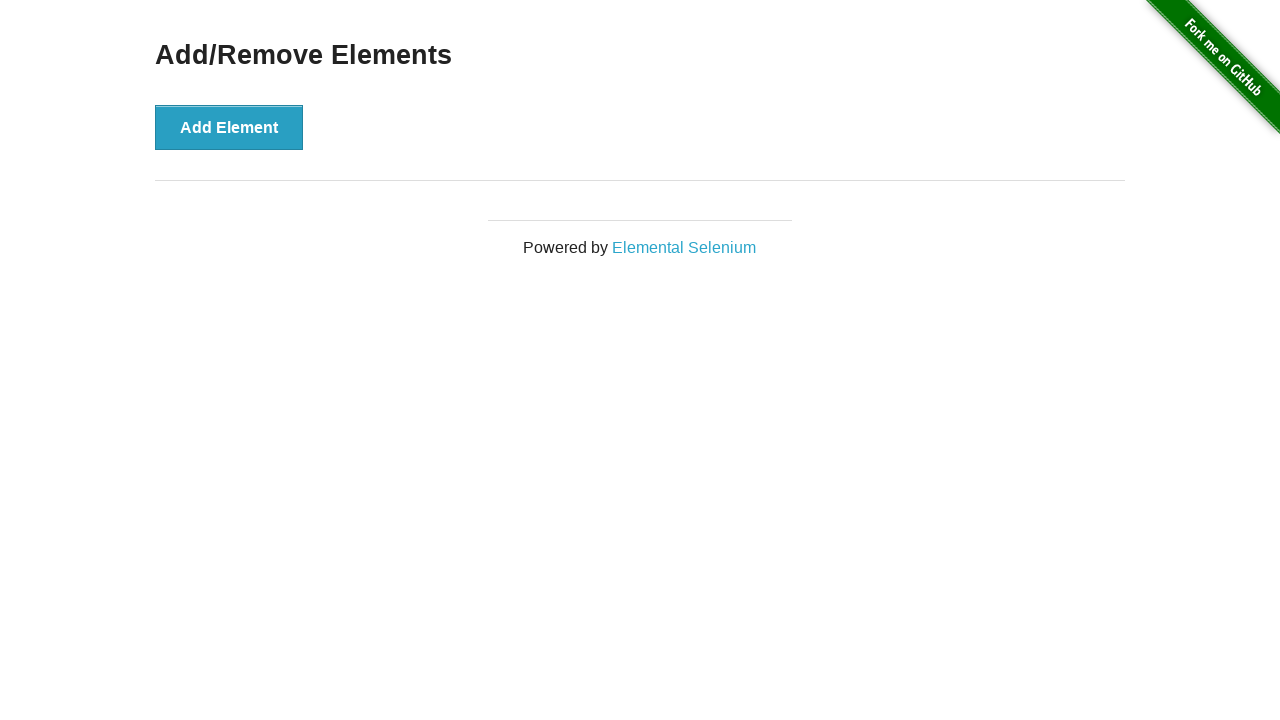

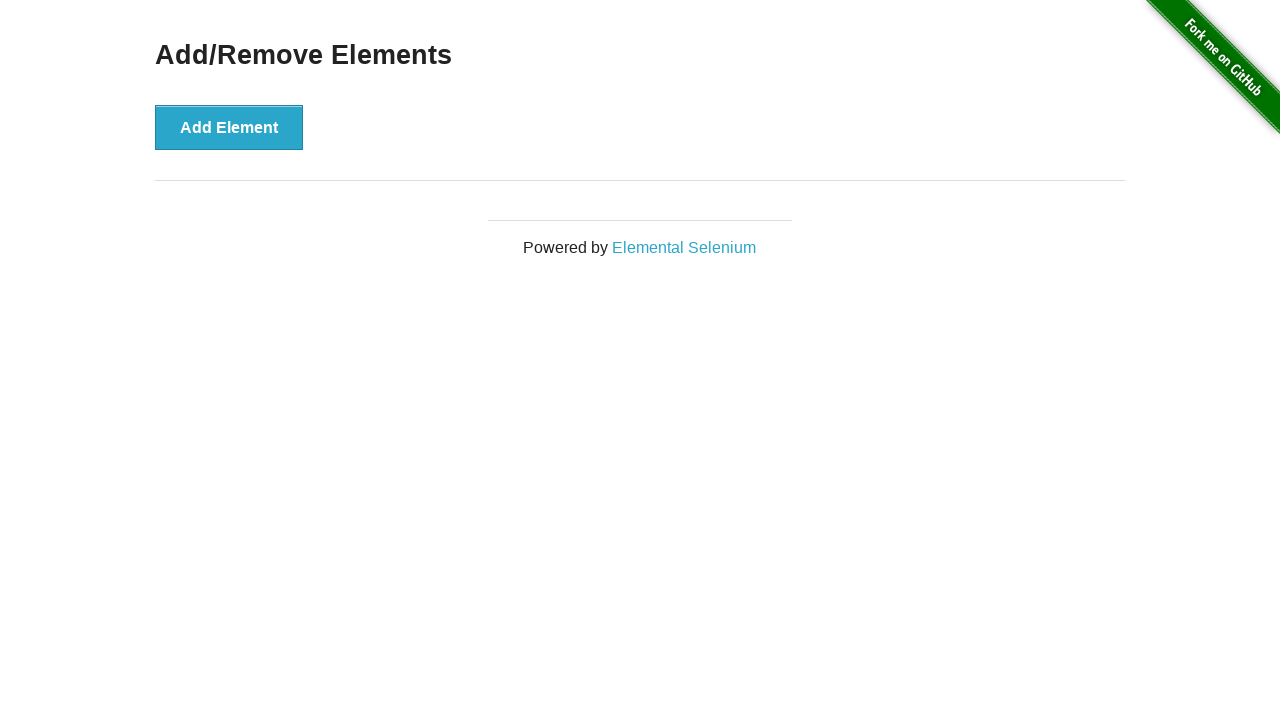